Tests the feedback form submission by filling all required fields and clicking submit, then verifying the success page loads

Starting URL: http://zero.webappsecurity.com/index.html

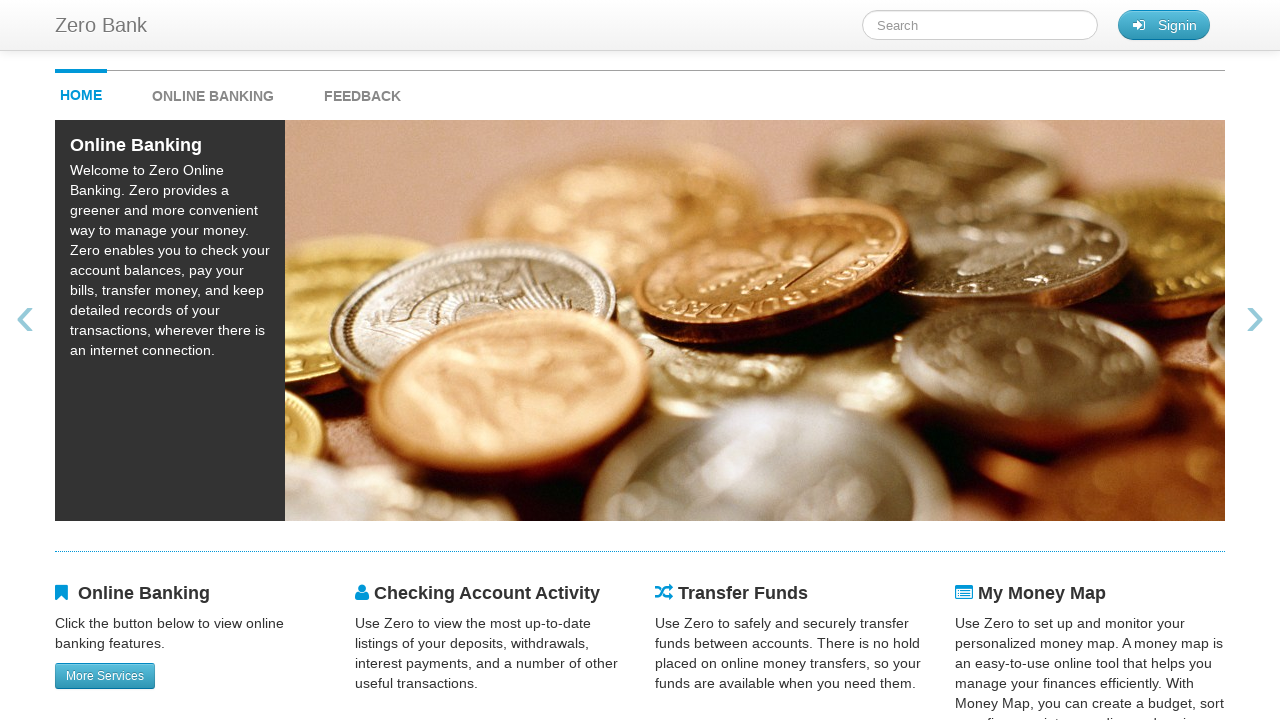

Clicked feedback link to navigate to feedback form at (362, 91) on #feedback
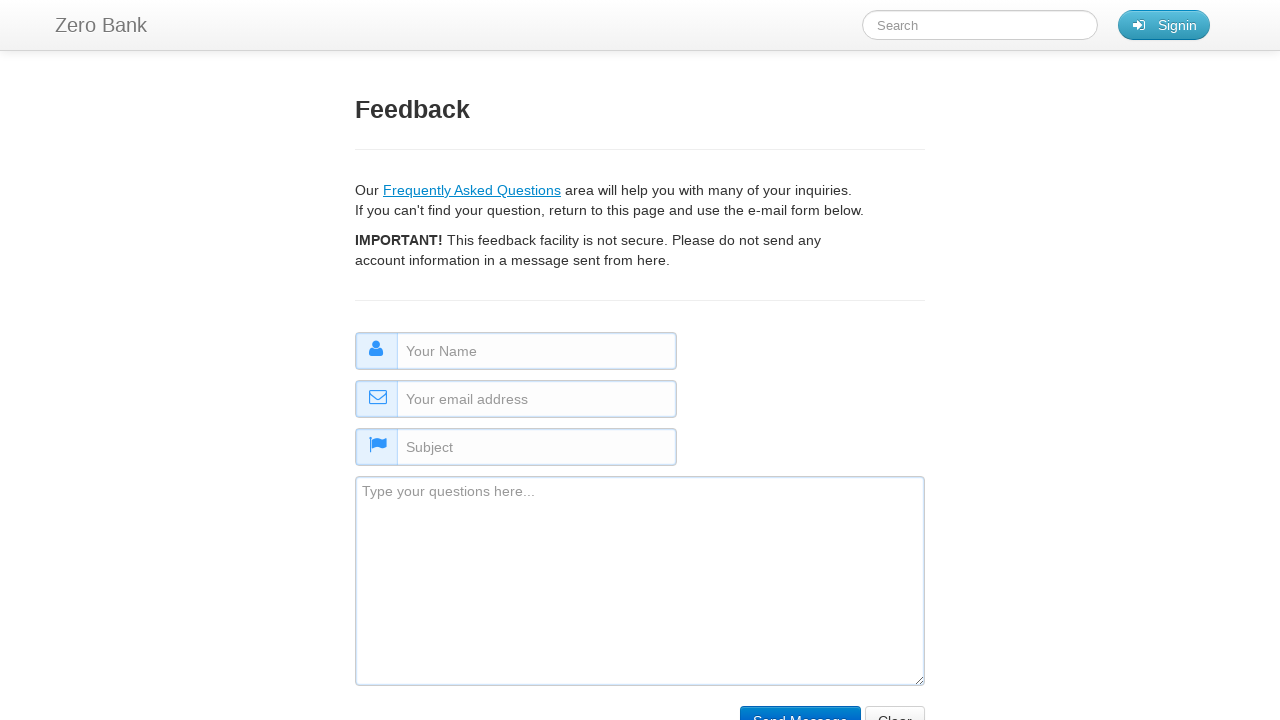

Filled name field with 'Jane Doe' on #name
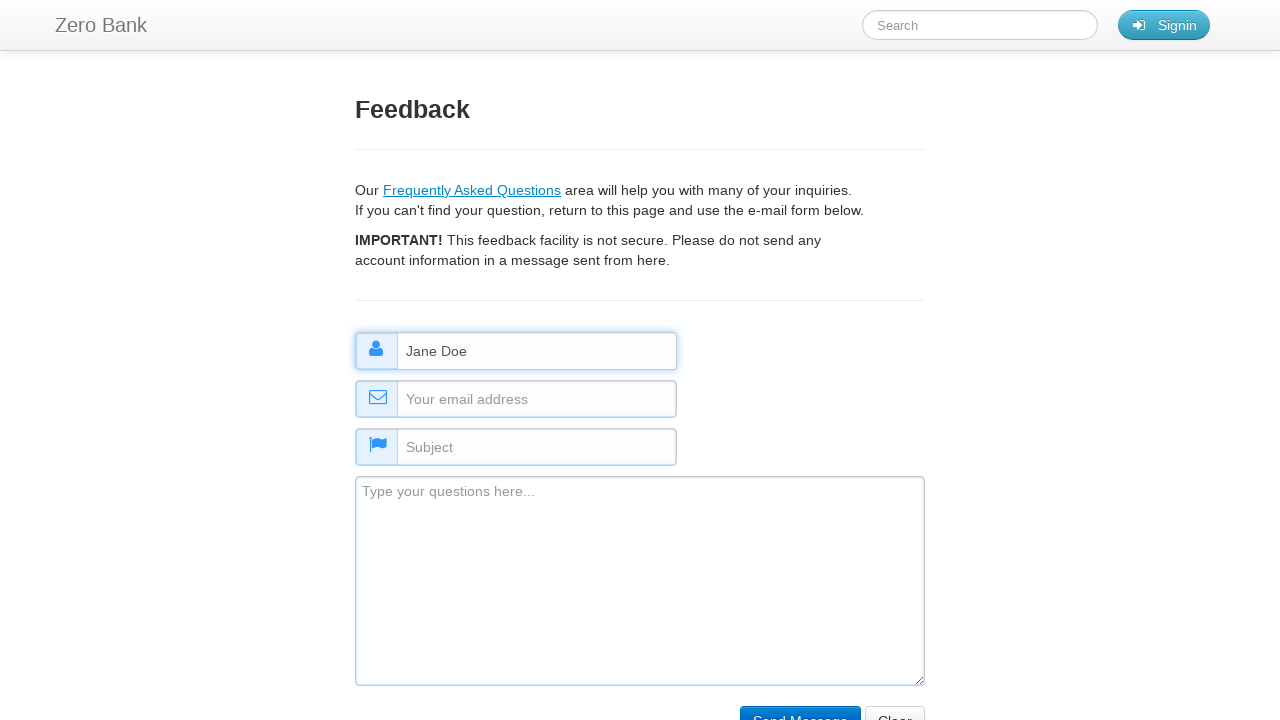

Filled email field with 'janedoe@testmail.com' on #email
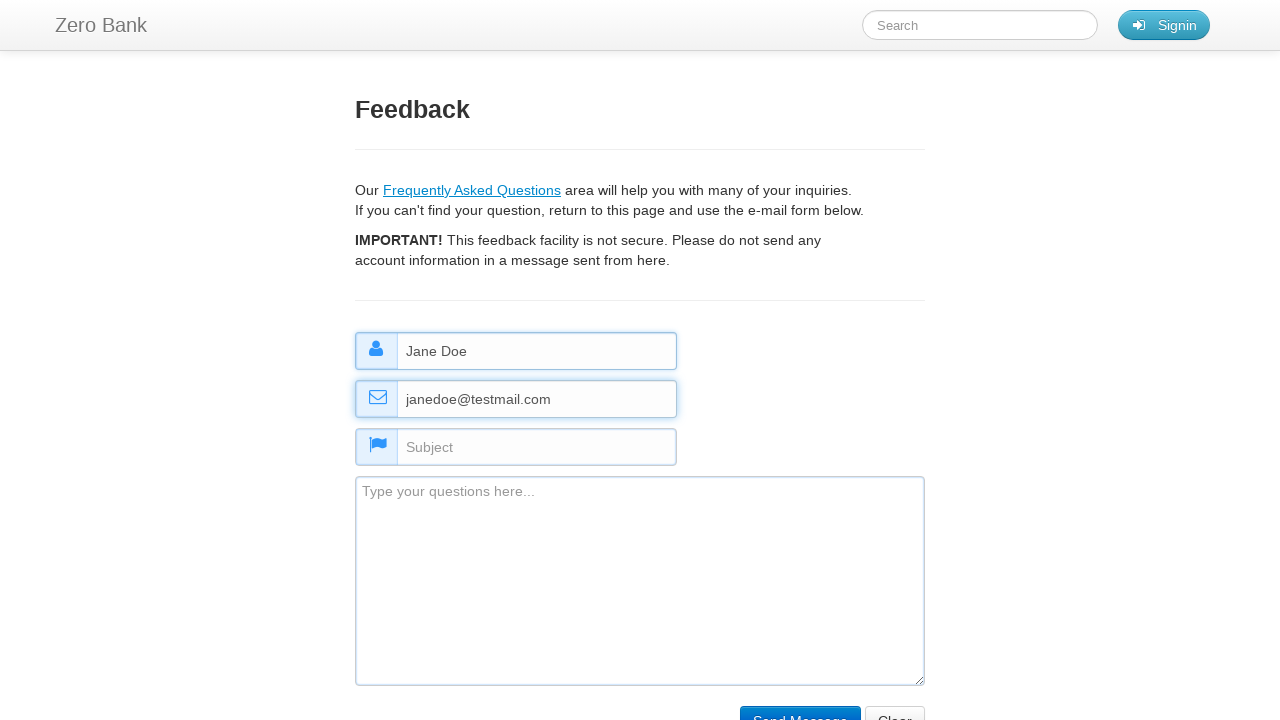

Filled subject field with 'Inquiry about services' on #subject
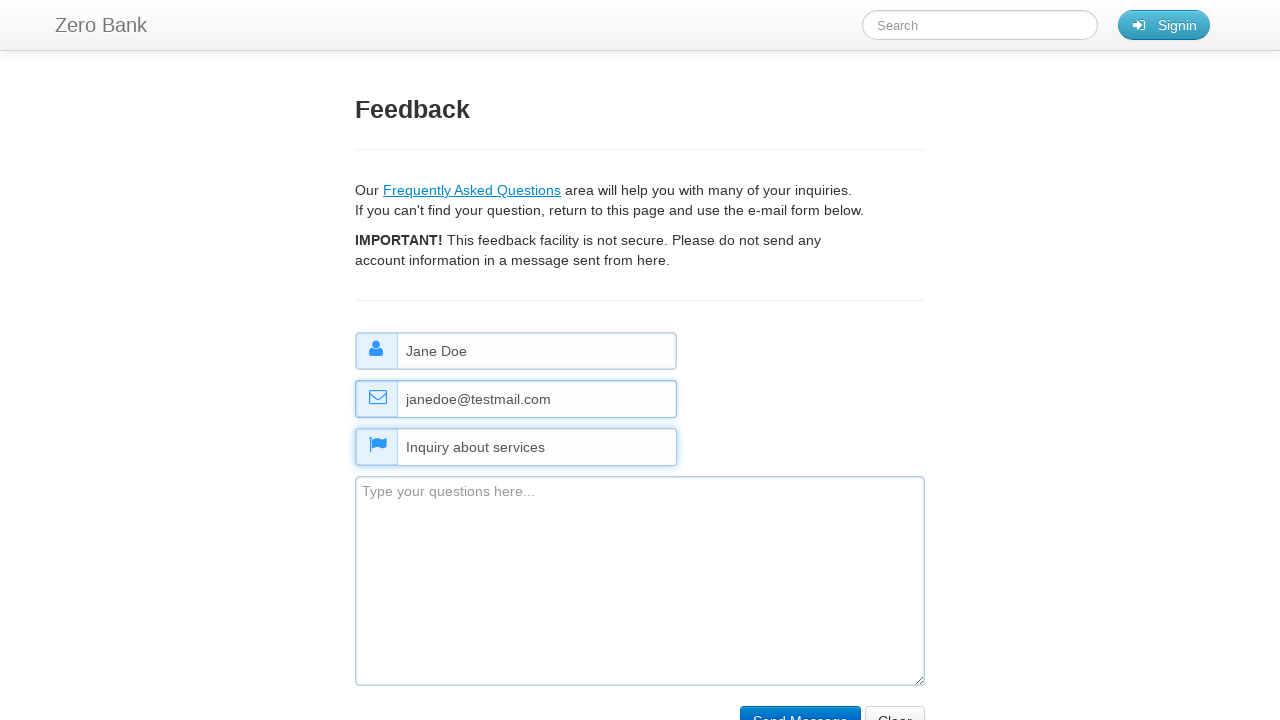

Filled comment field with feedback message on #comment
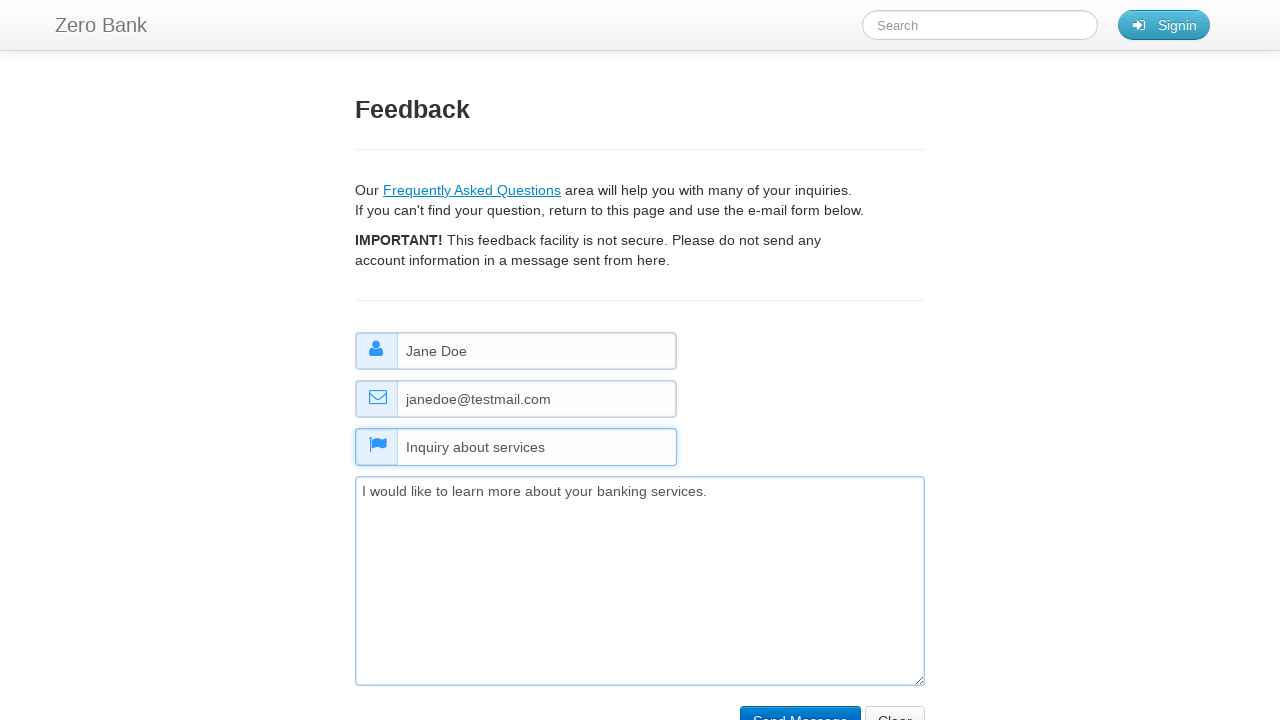

Clicked submit button to submit feedback form at (800, 705) on input[name="submit"]
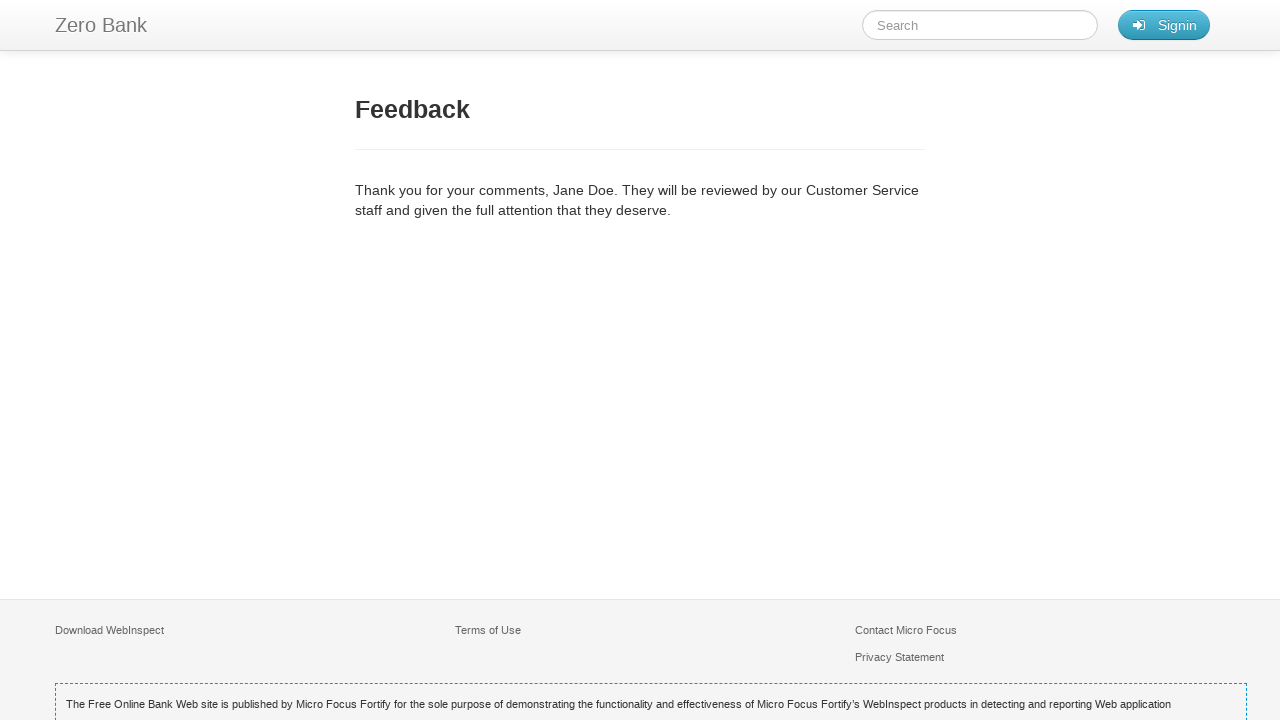

Feedback confirmation page loaded successfully
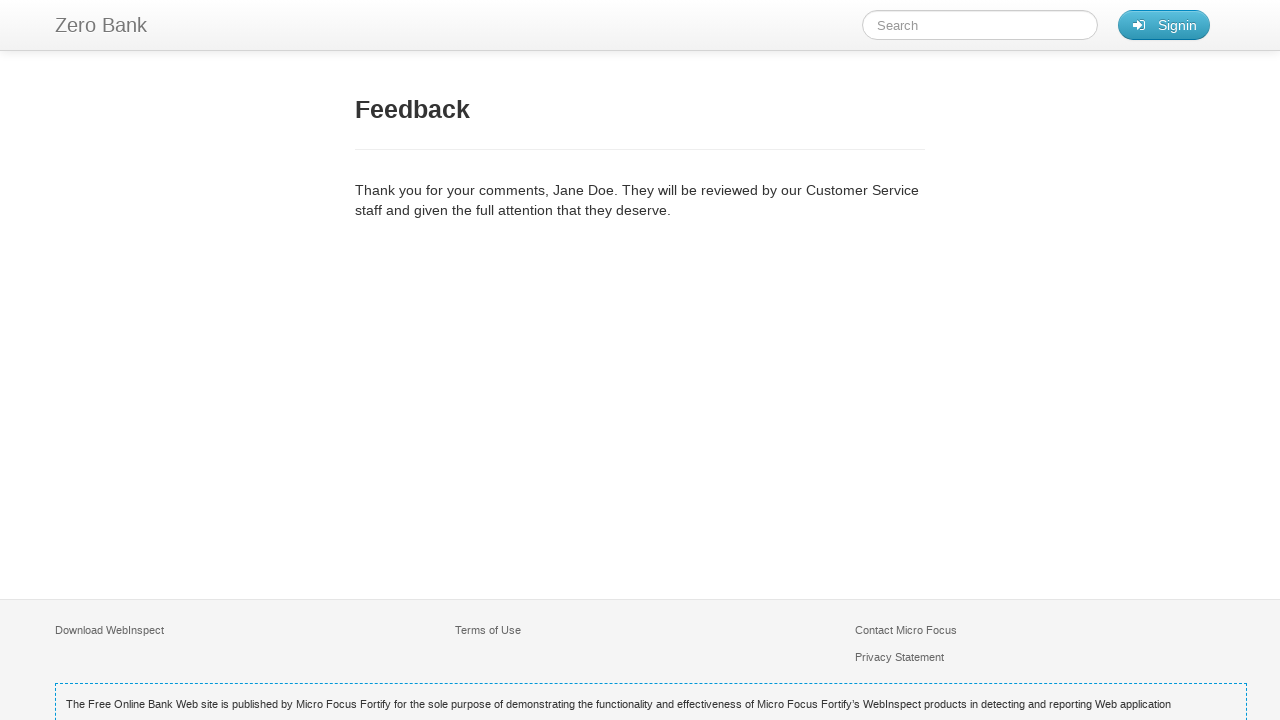

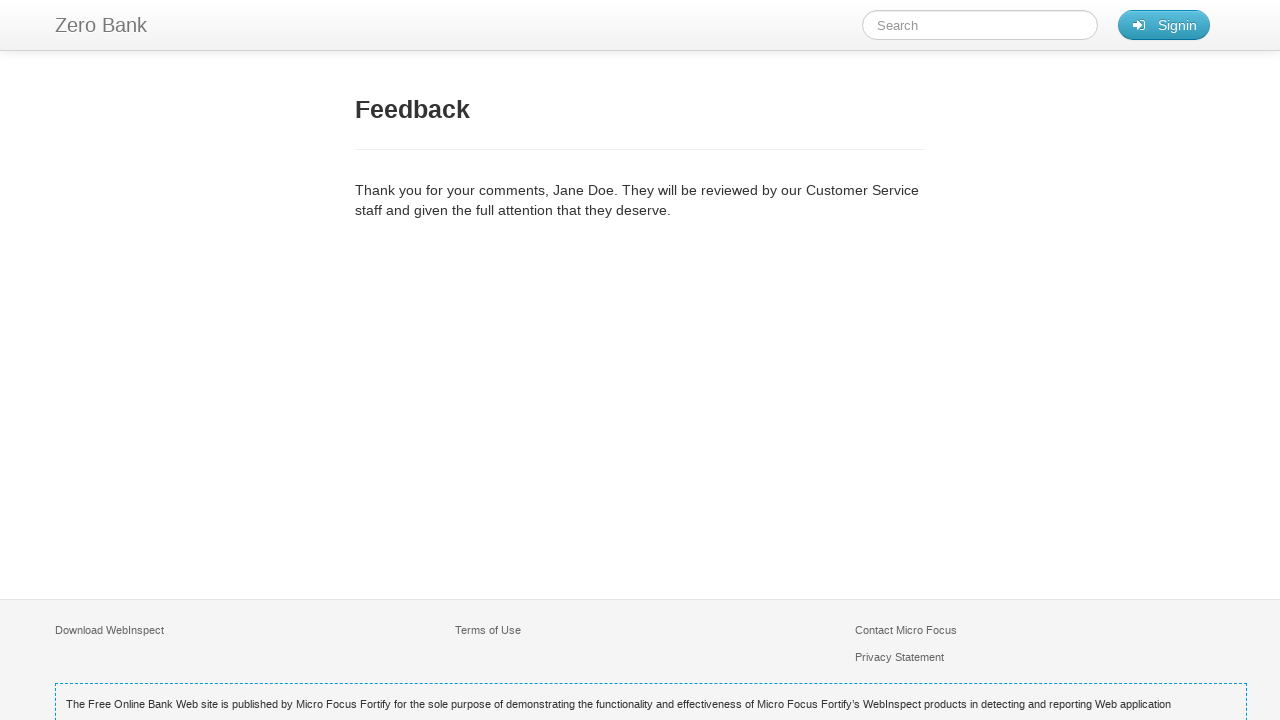